Navigates to OrangeHRM page and verifies that the header logo image is present

Starting URL: http://alchemy.hguy.co/orangehrm

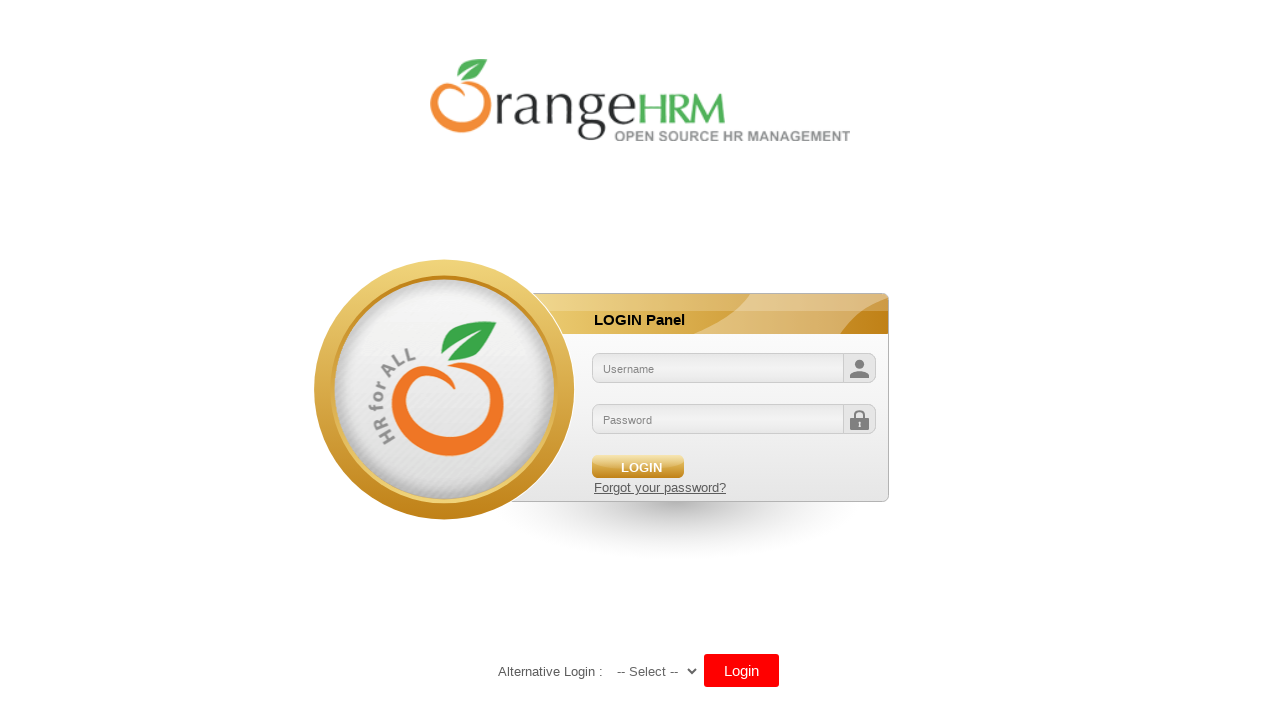

Navigated to OrangeHRM page
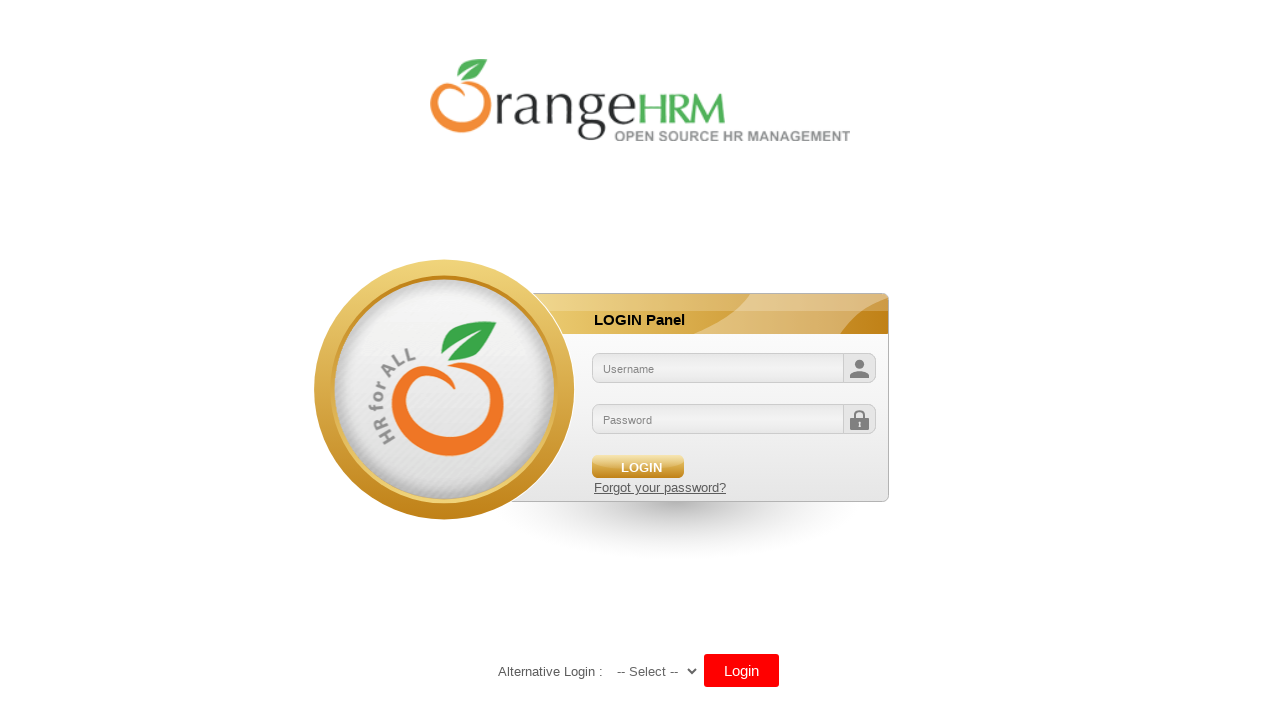

Header logo image element is present and loaded
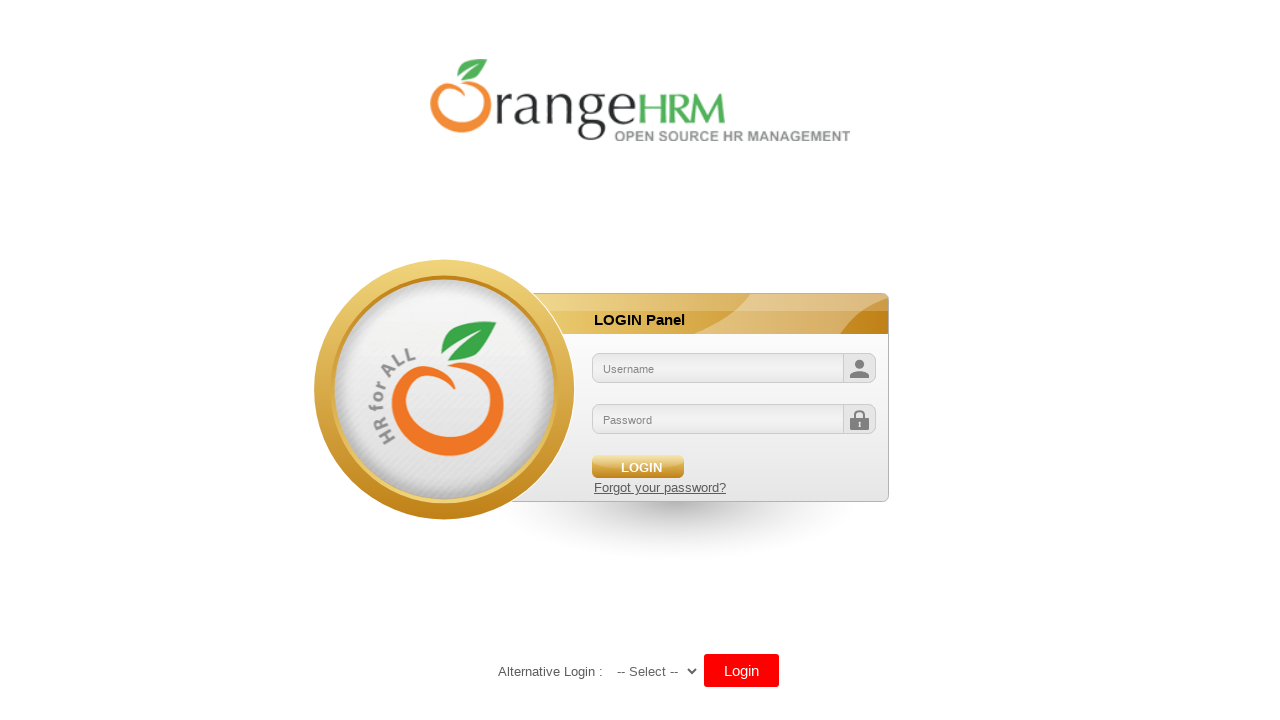

Verified header logo image has a valid src attribute
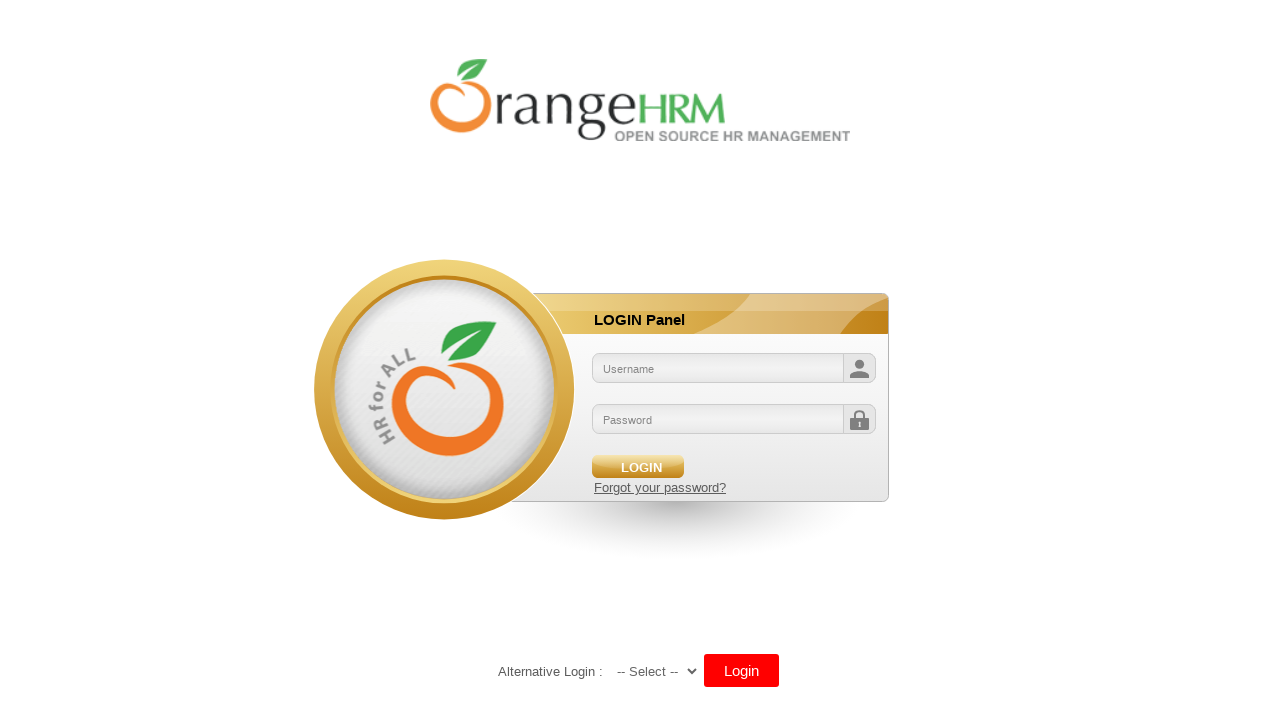

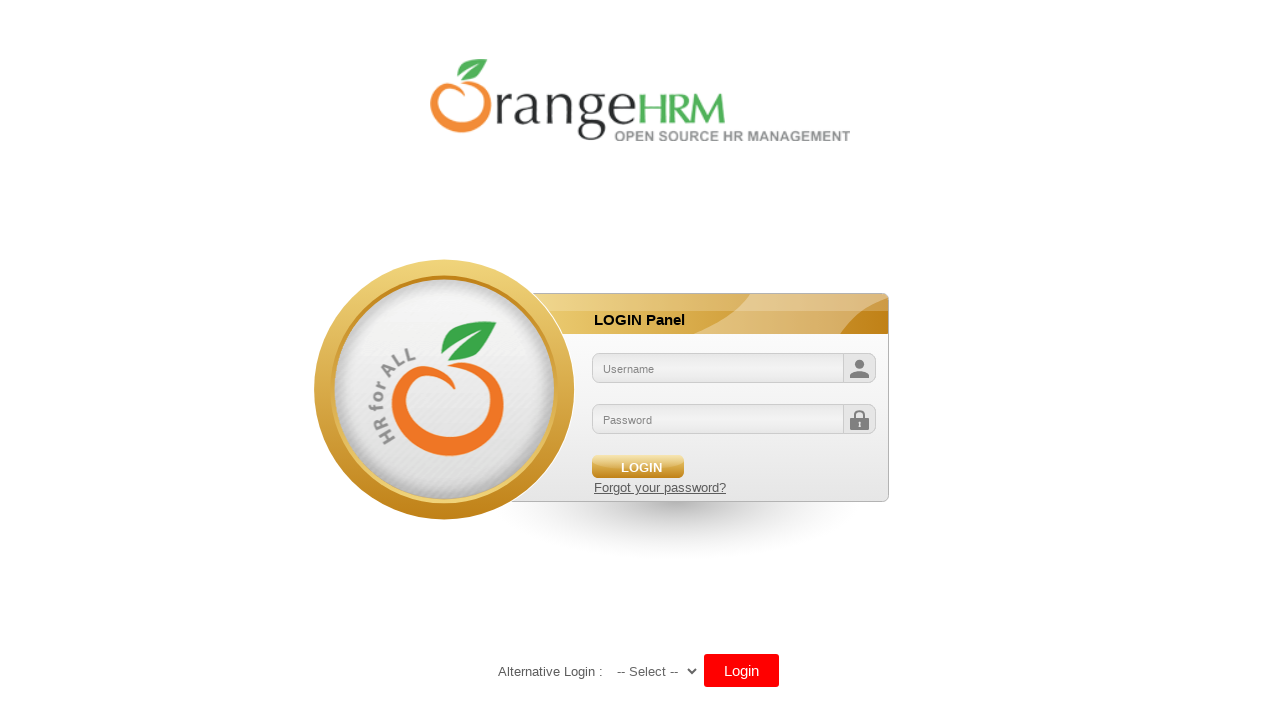